Tests navigation on dev.to by clicking the first blog post displayed on the main page and verifying that the user is redirected to the correct blog page with matching title.

Starting URL: https://dev.to

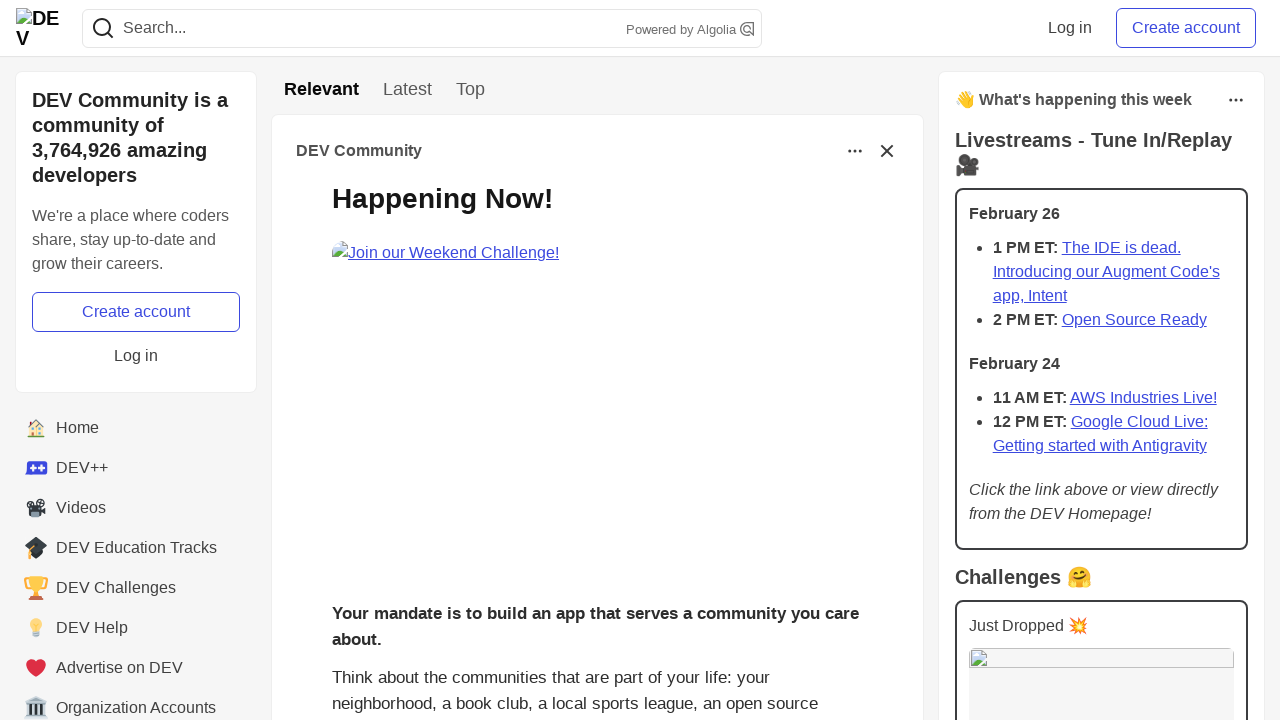

Waited for blog post titles to load on dev.to main page
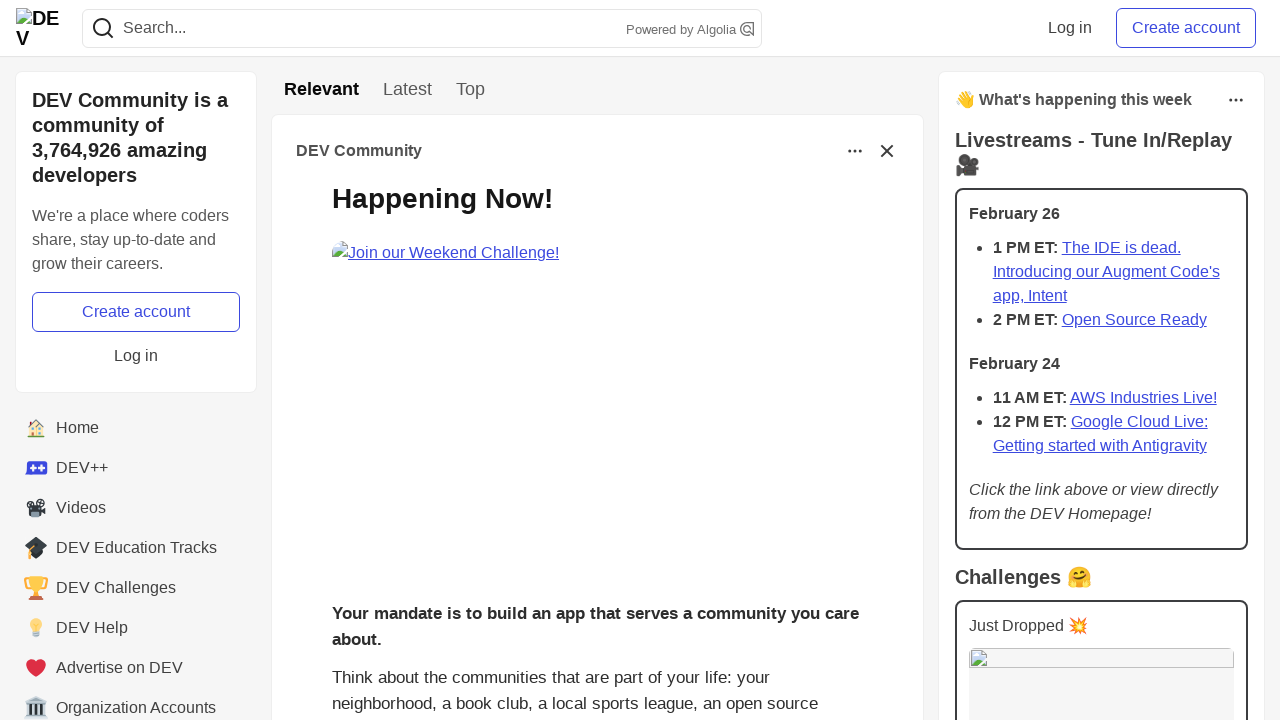

Retrieved first blog post title: '
          What was your win this week?!
        '
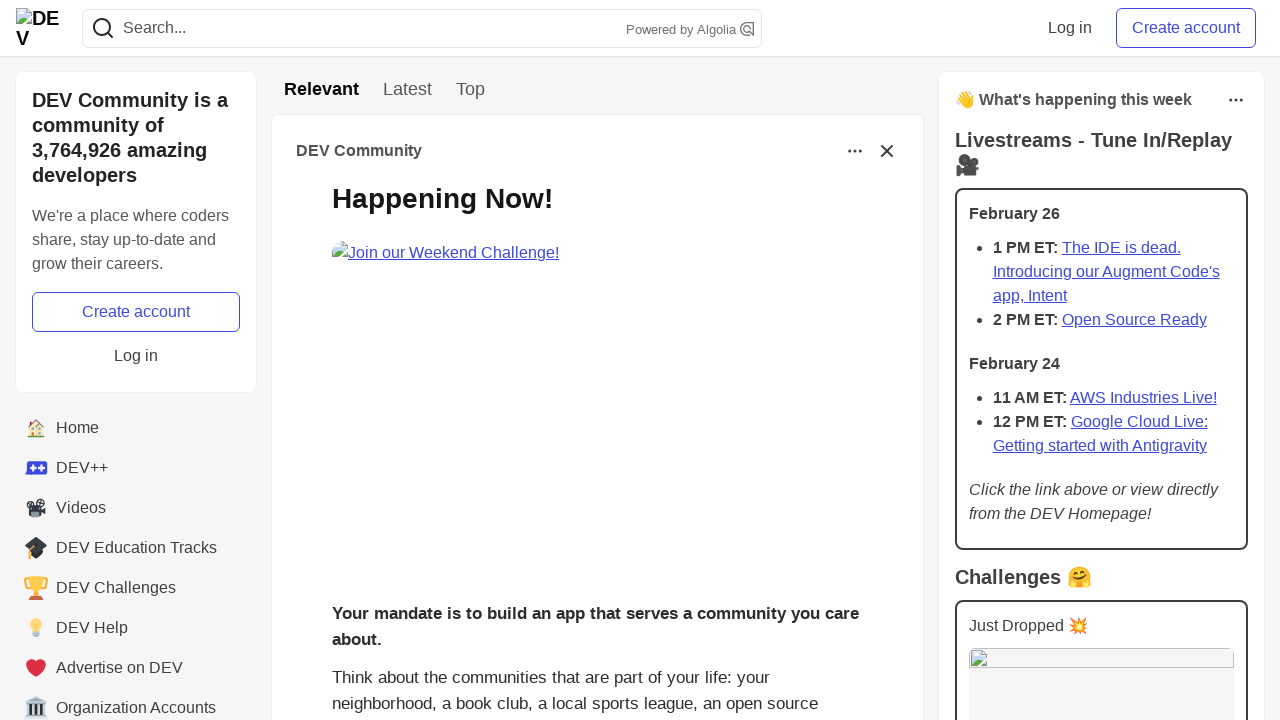

Clicked on the first blog post at (617, 388) on h2.crayons-story__title > a >> nth=0
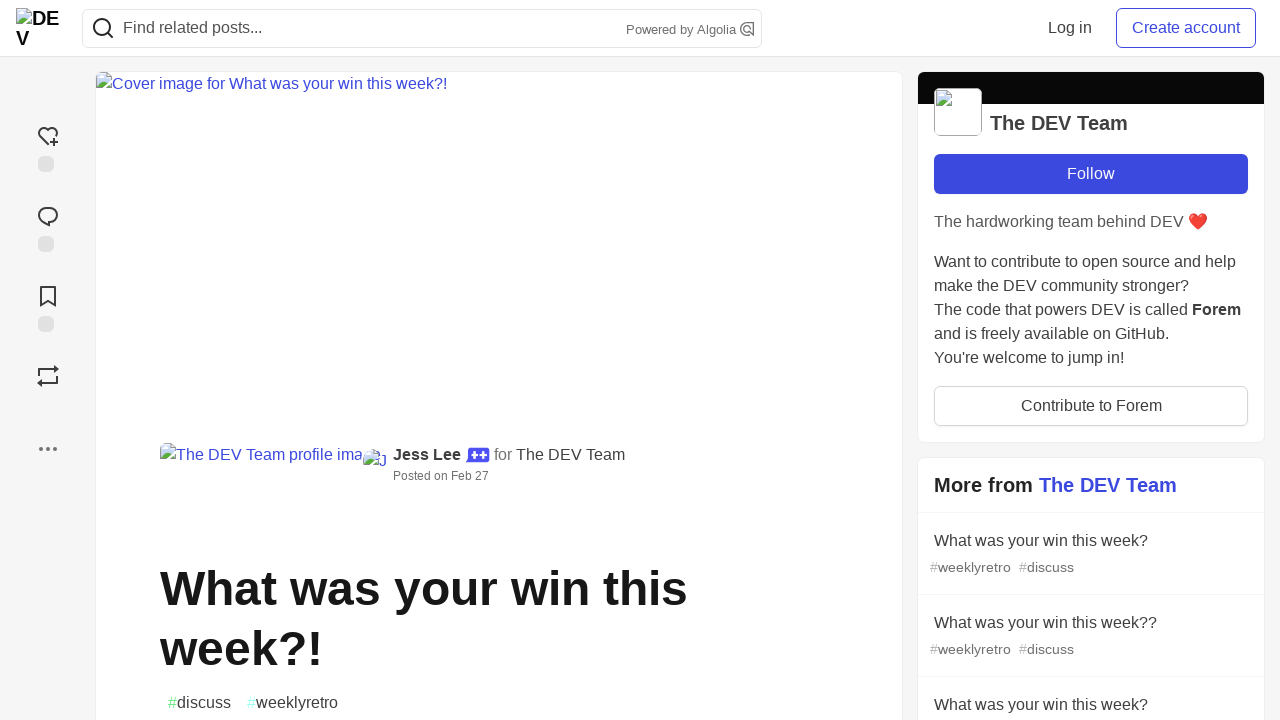

Waited for blog page to load and main heading to appear
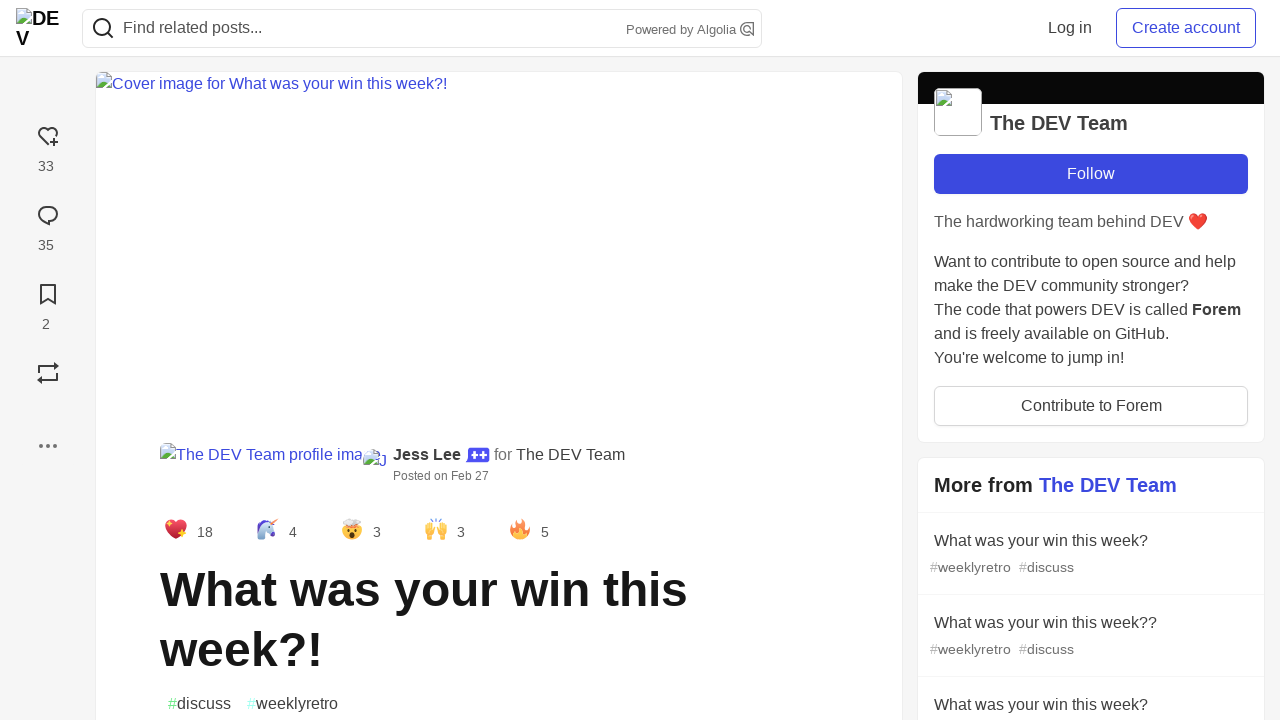

Retrieved blog page title: '
                What was your win this week?!
              '
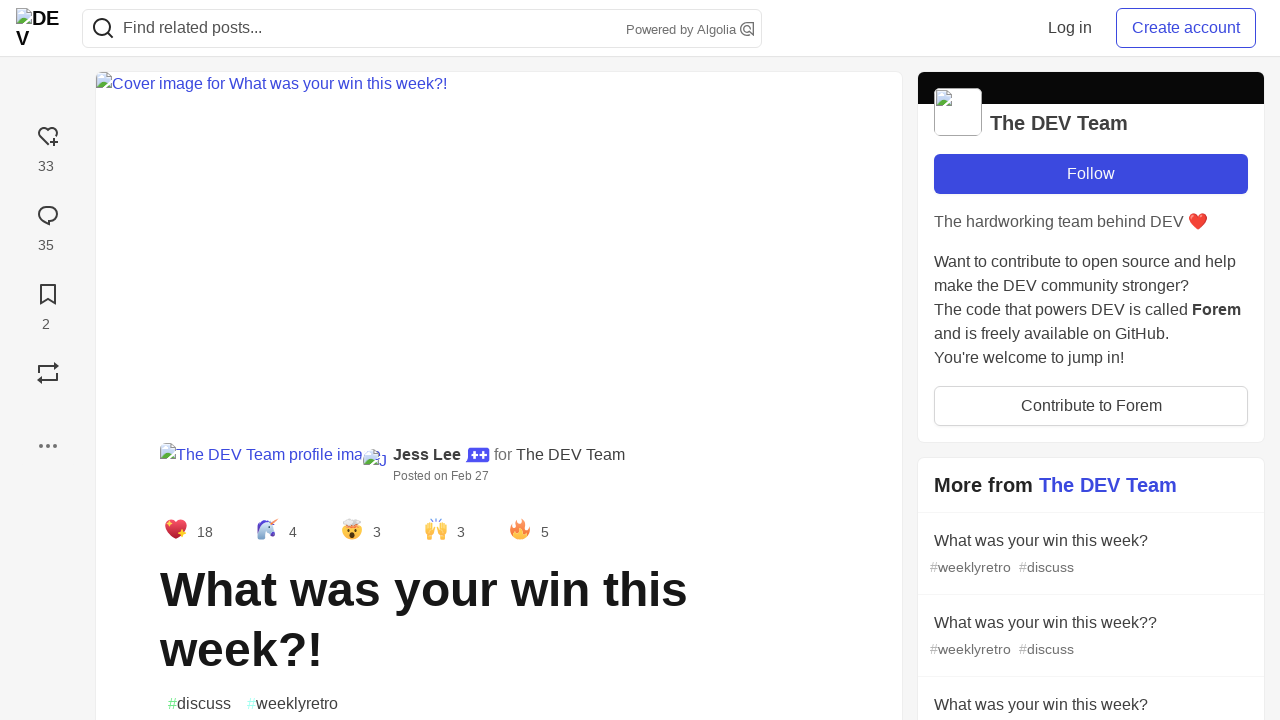

Verified that blog page title matches the clicked blog post title
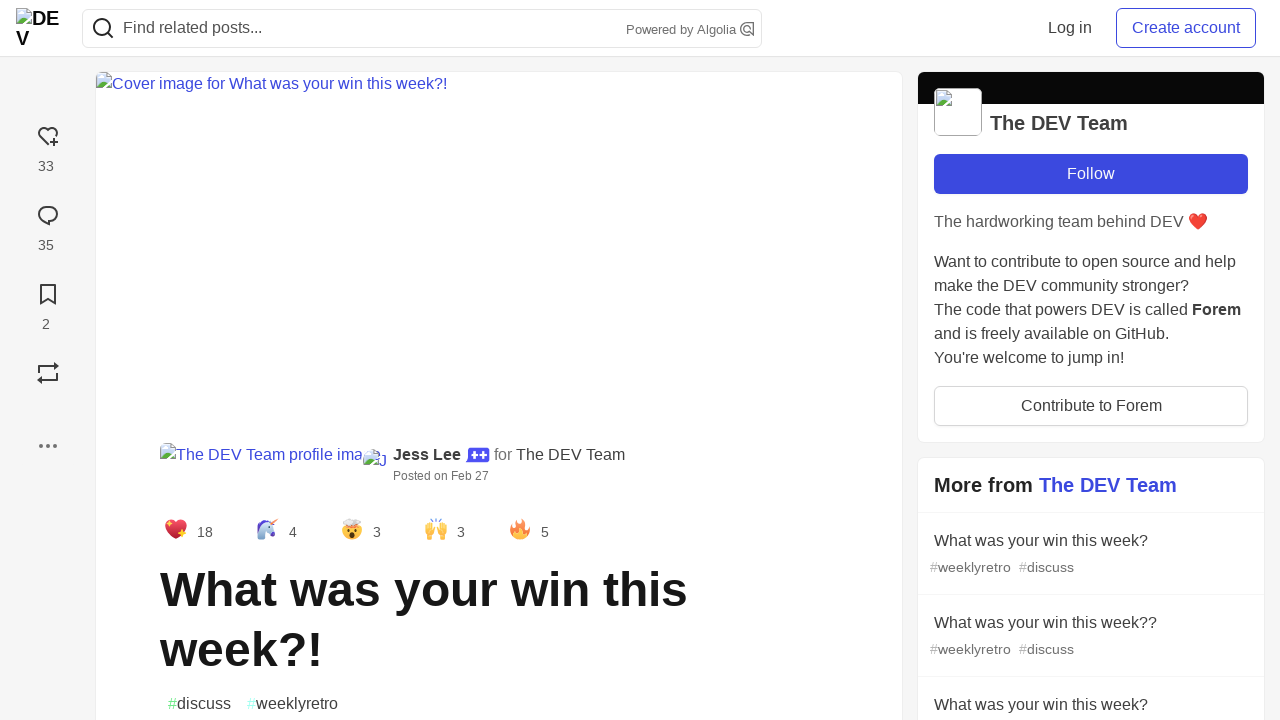

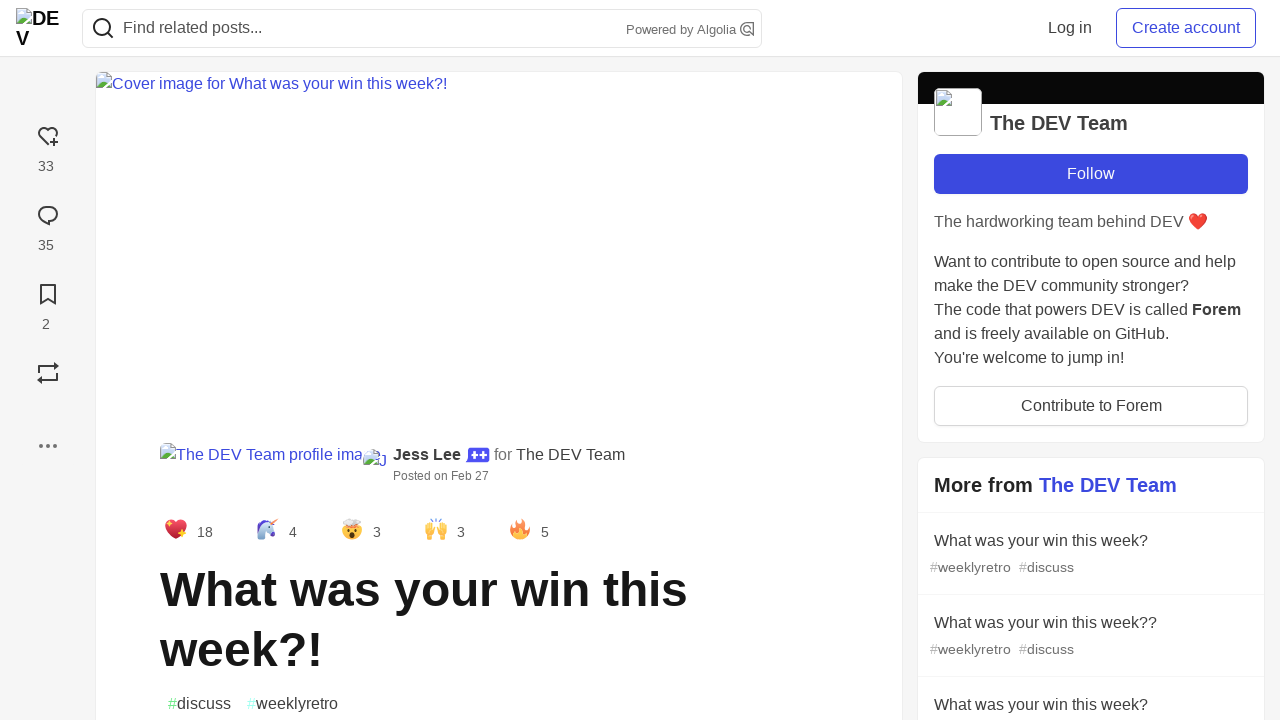